Simple test that navigates to Poshmark homepage and verifies the page loads successfully

Starting URL: https://www.poshmark.com

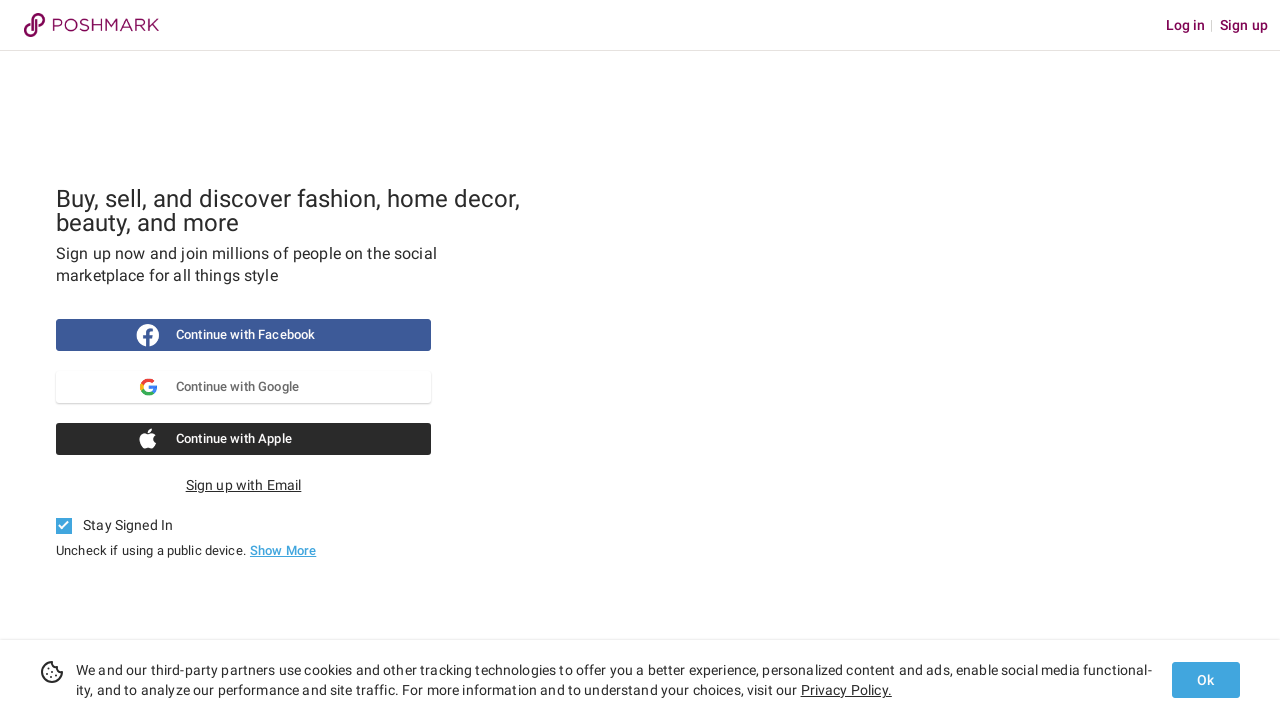

Waited for DOM content to load on Poshmark homepage
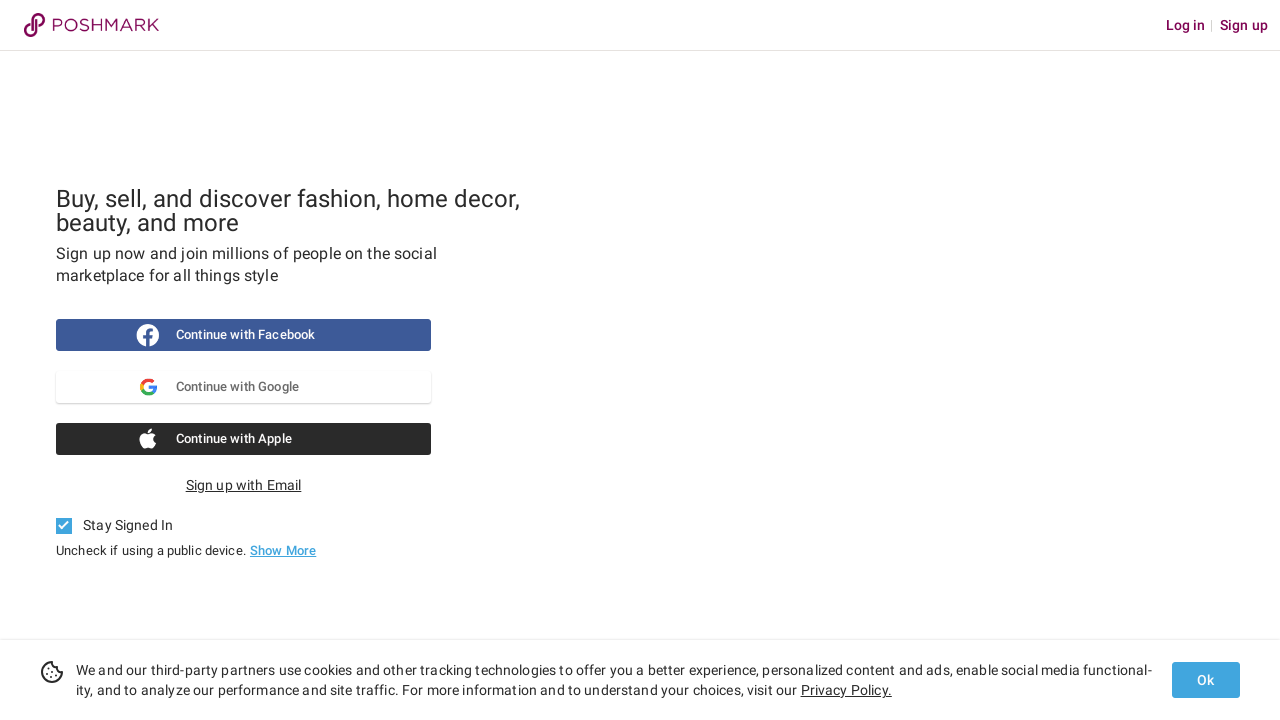

Verified body element is present on page
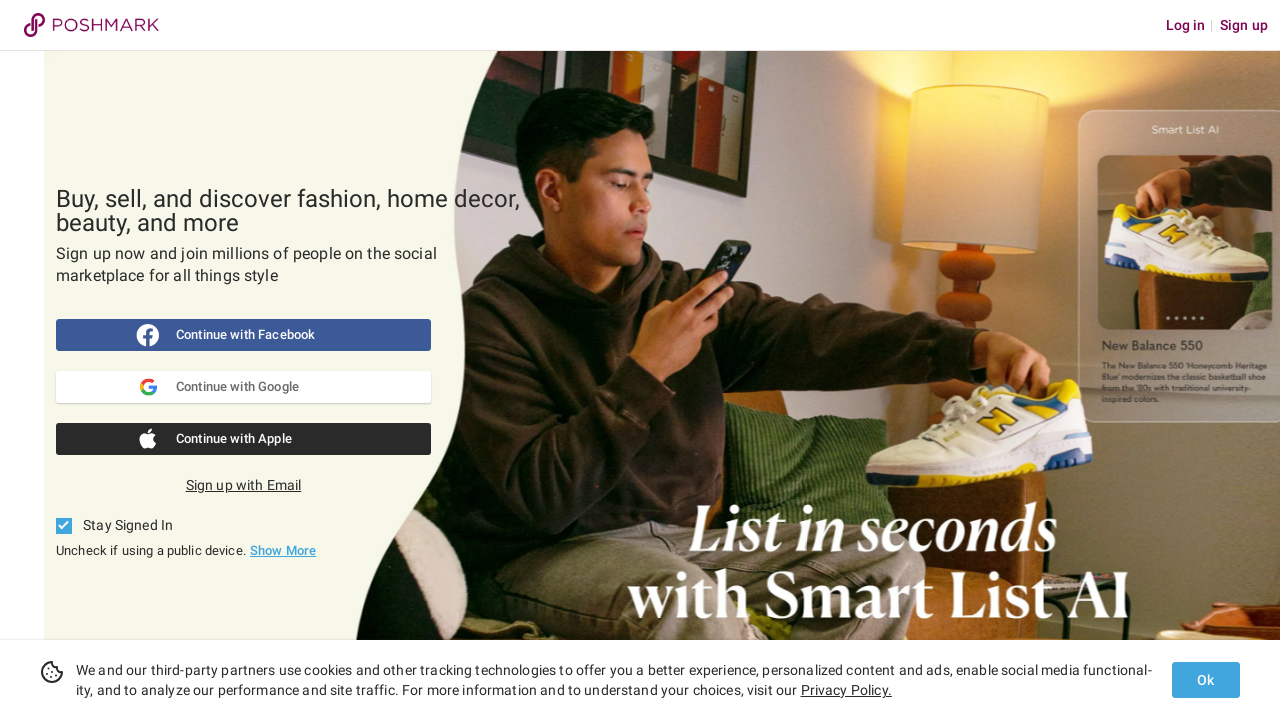

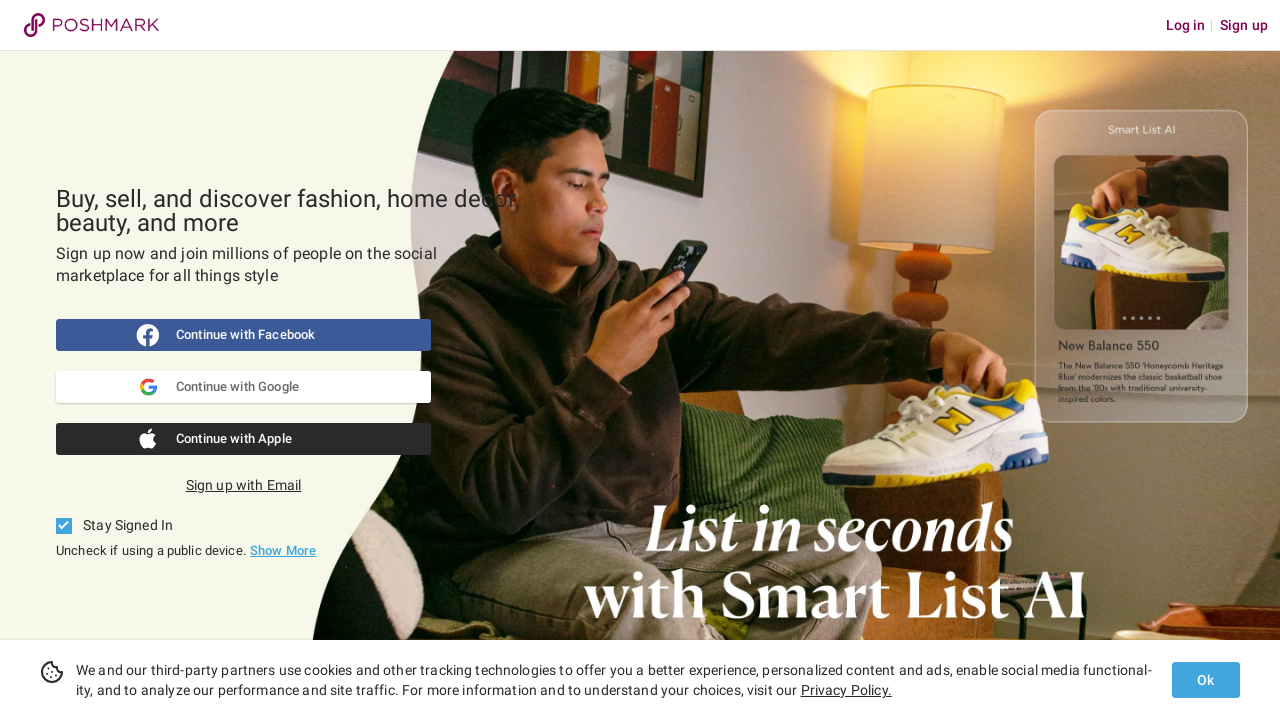